Tests progressive viewport changes by navigating to playwright.dev and switching between desktop, tablet, and mobile viewports while injecting overlay banners

Starting URL: https://playwright.dev

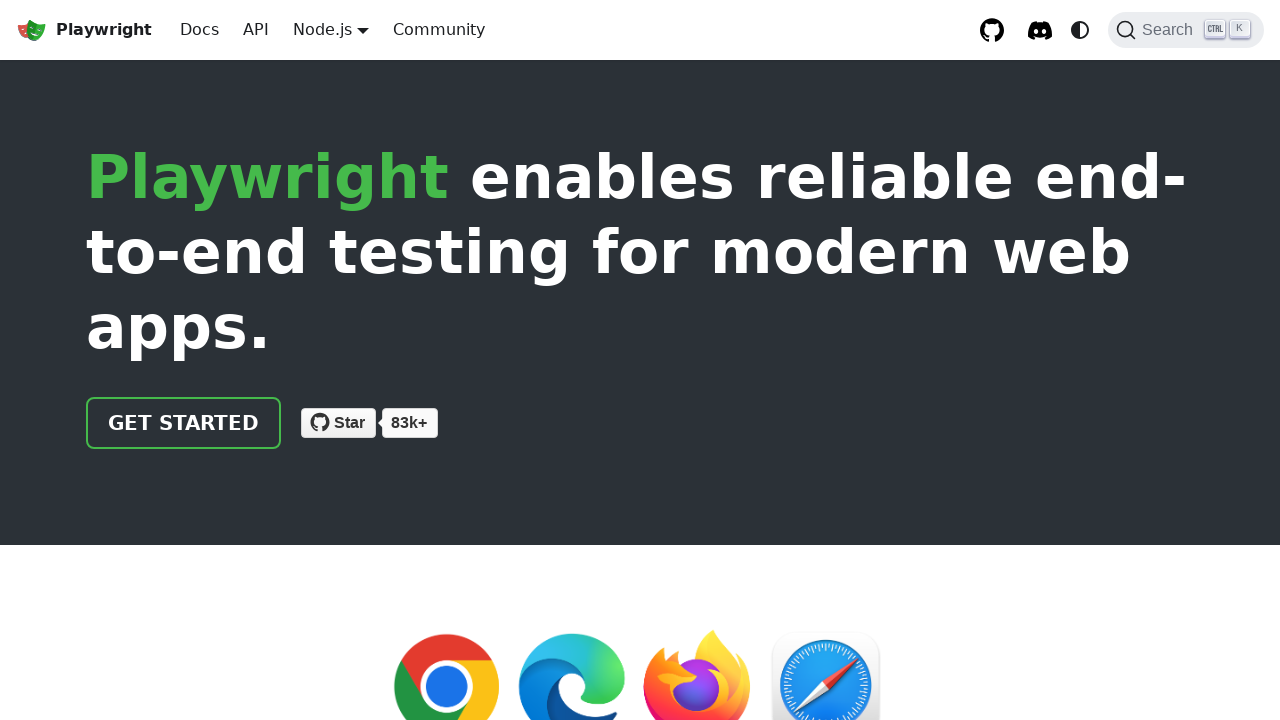

Waited 2 seconds for page to stabilize
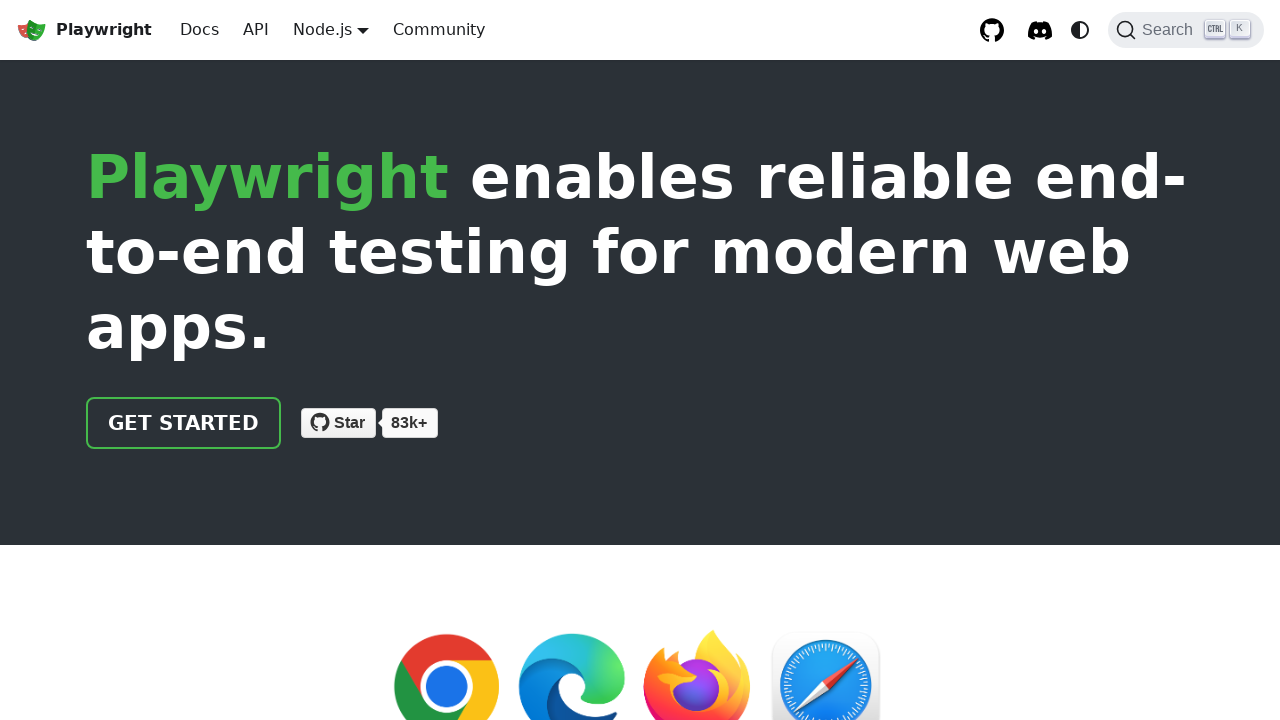

Injected desktop overlay banner with small change
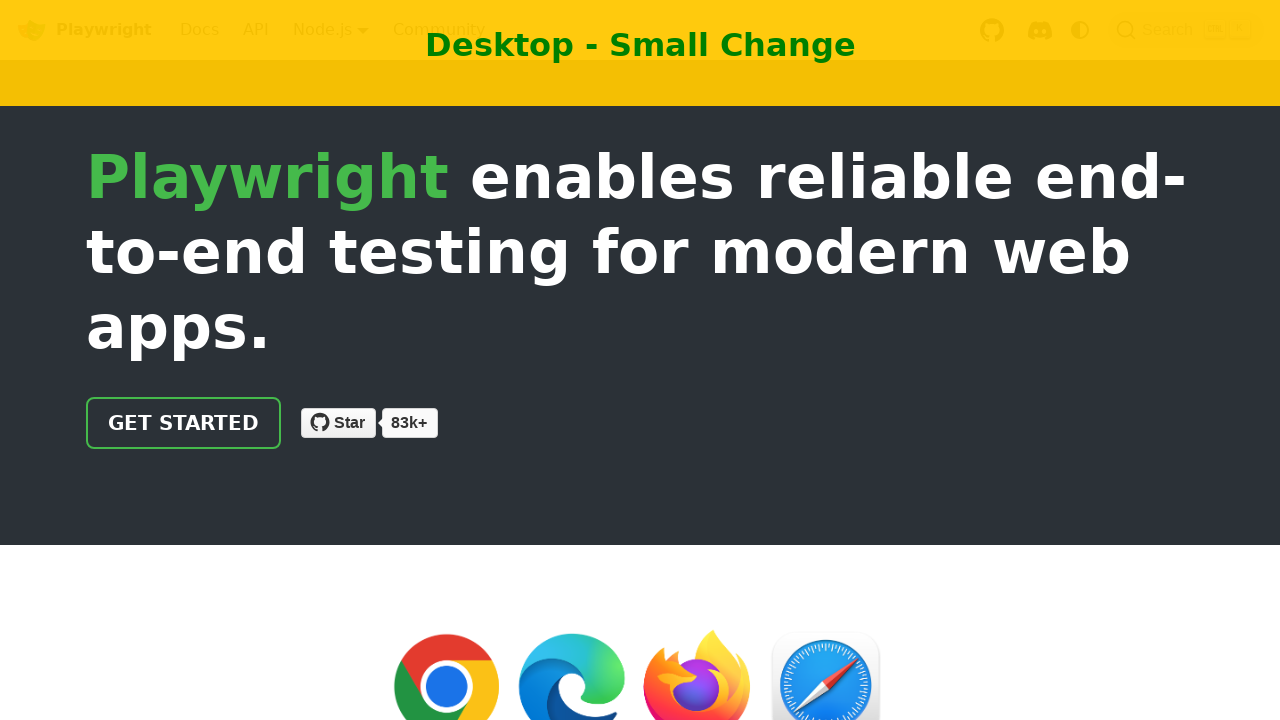

Changed viewport to tablet size (768x1024)
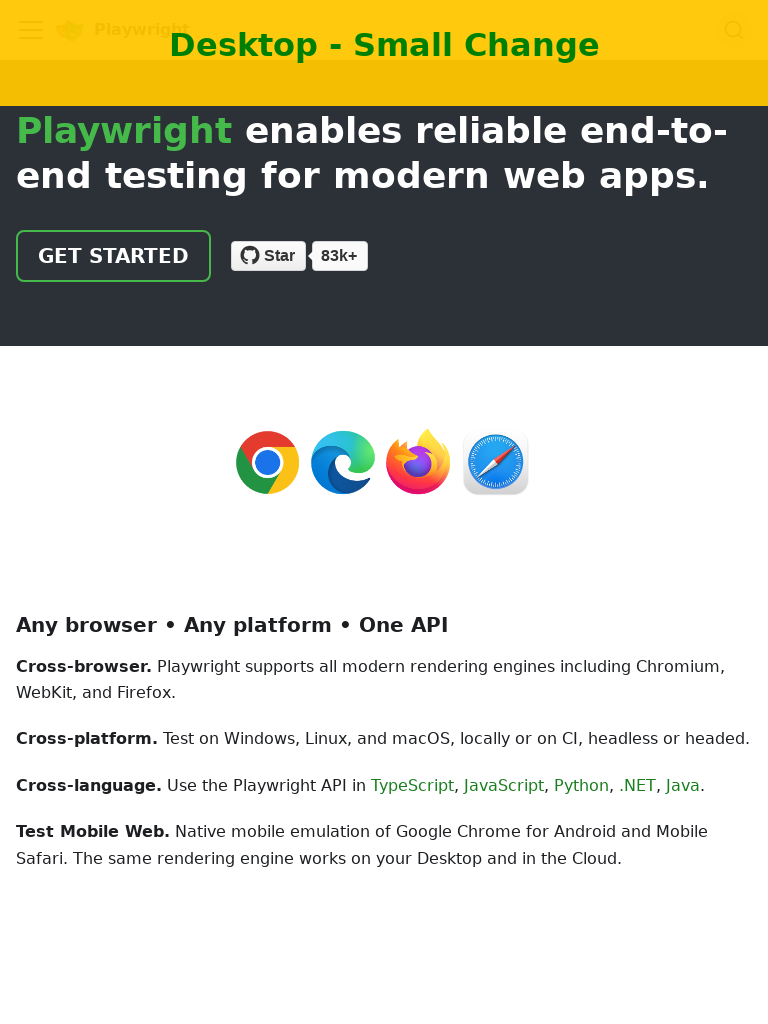

Reloaded page for tablet viewport
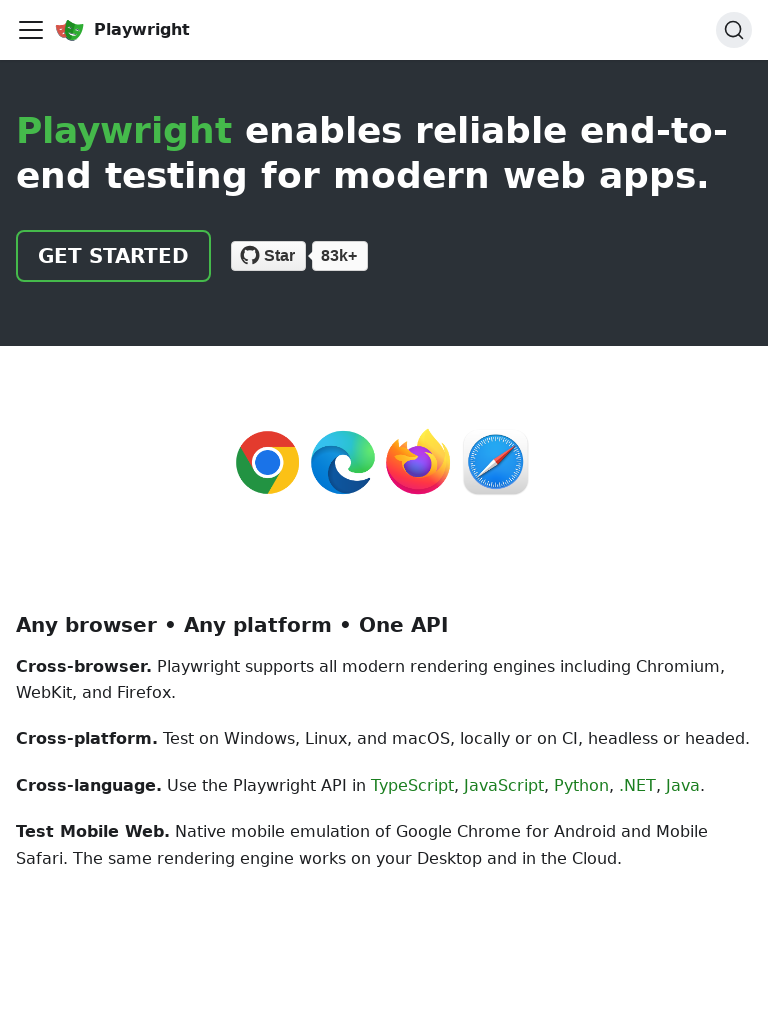

Waited 2 seconds for tablet page to stabilize
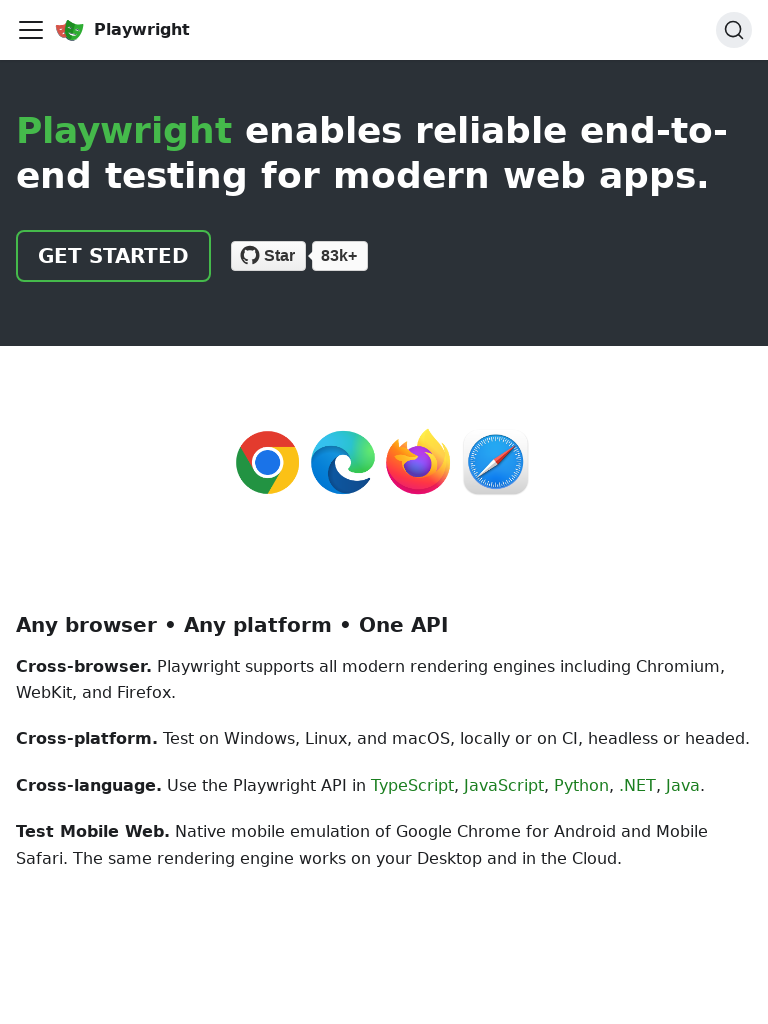

Injected tablet overlay banner with moderate changes
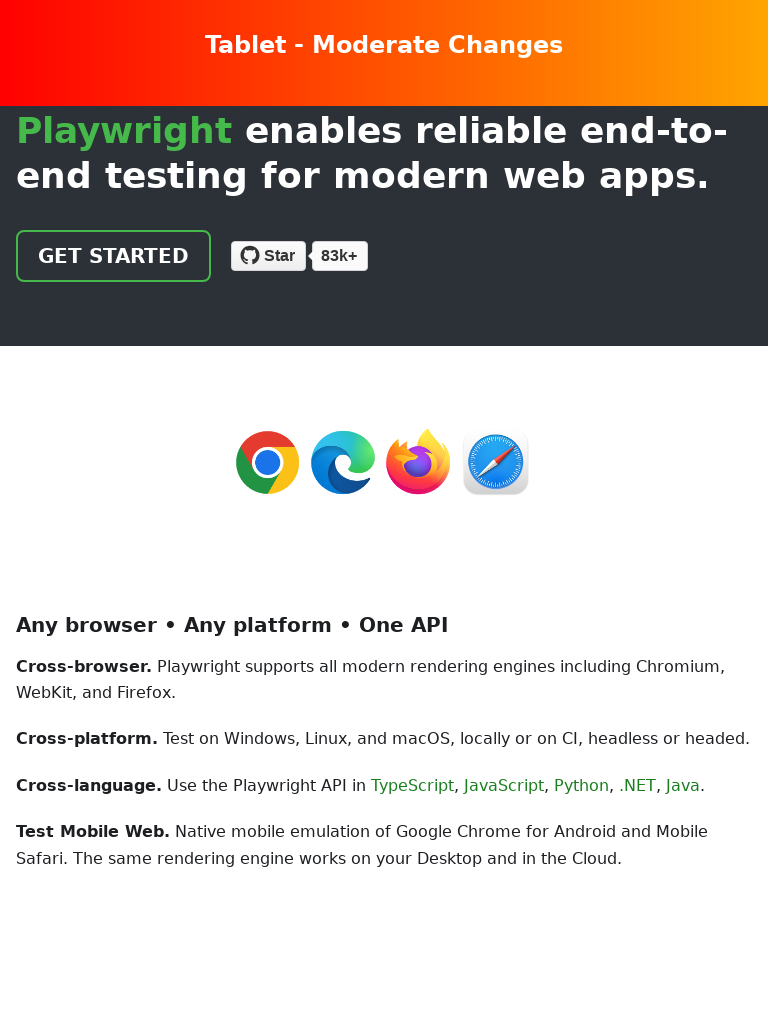

Changed viewport to mobile size (375x667)
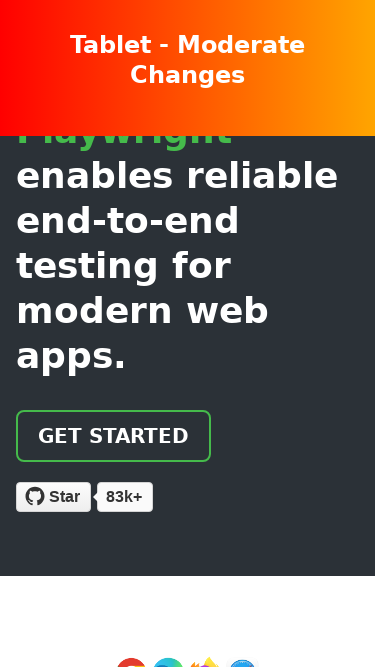

Reloaded page for mobile viewport
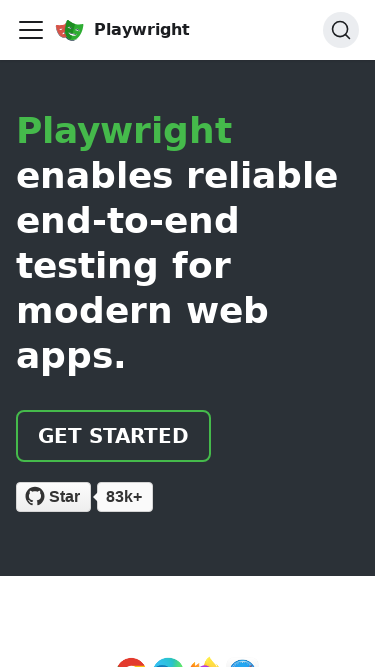

Waited 2 seconds for mobile page to stabilize
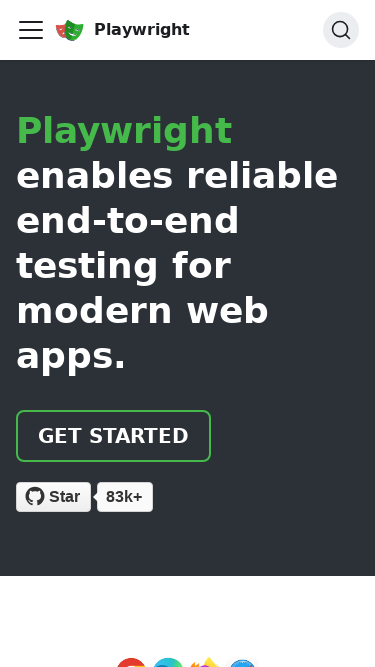

Injected mobile overlay banner with major changes
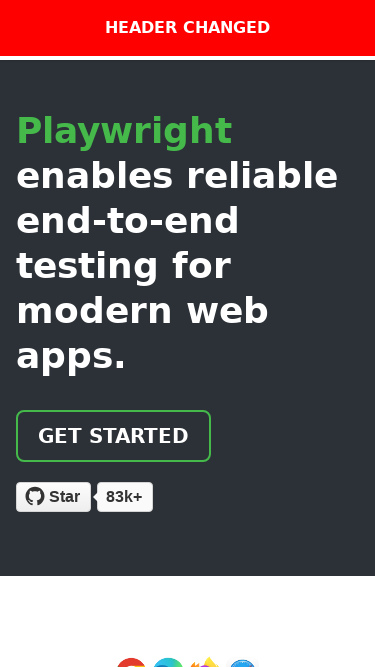

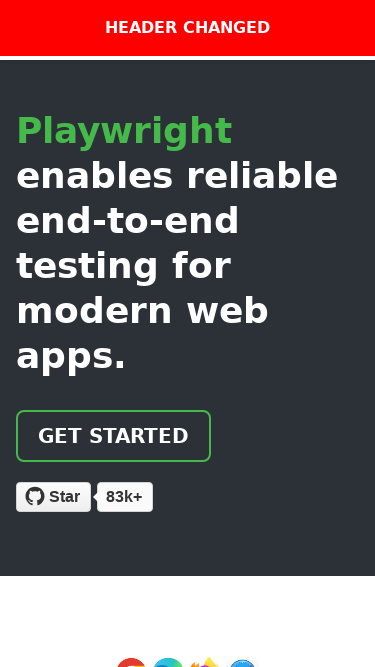